Tests the paraphraser.io website by entering text into the input field and clicking the paraphrase button to generate paraphrased content

Starting URL: https://www.paraphraser.io/

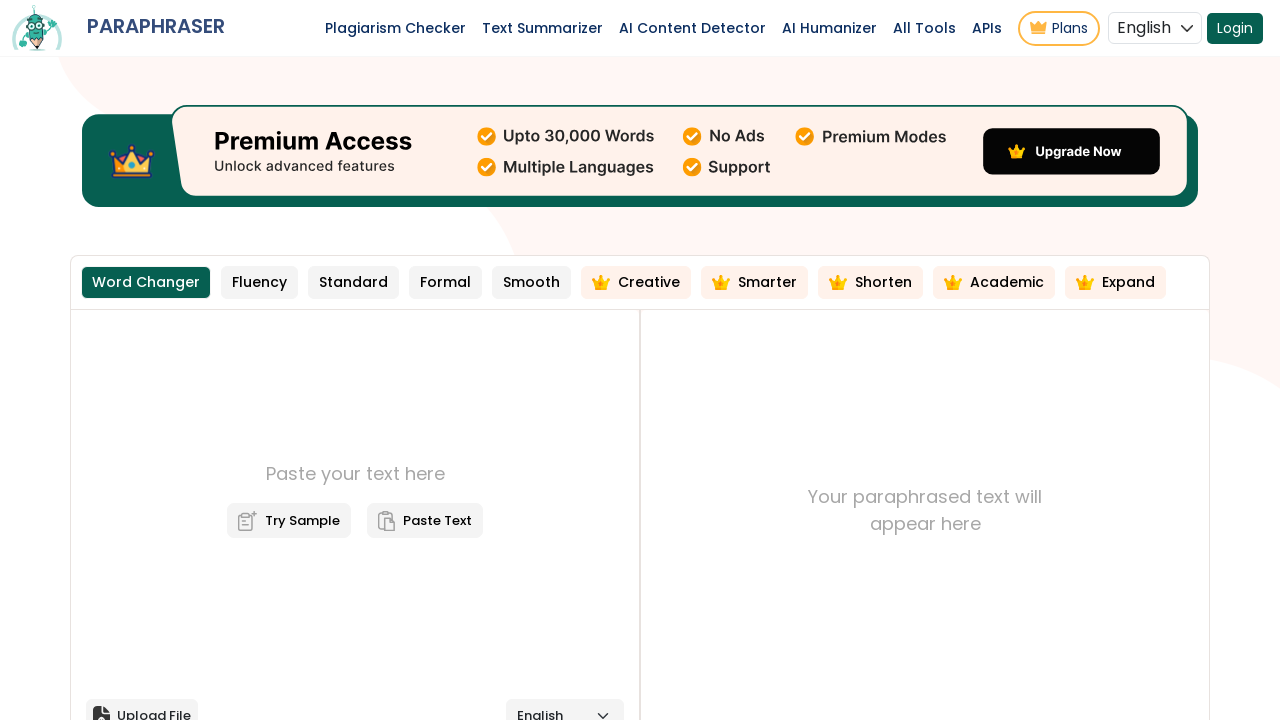

Filled input field with sample product text to paraphrase on #input-content
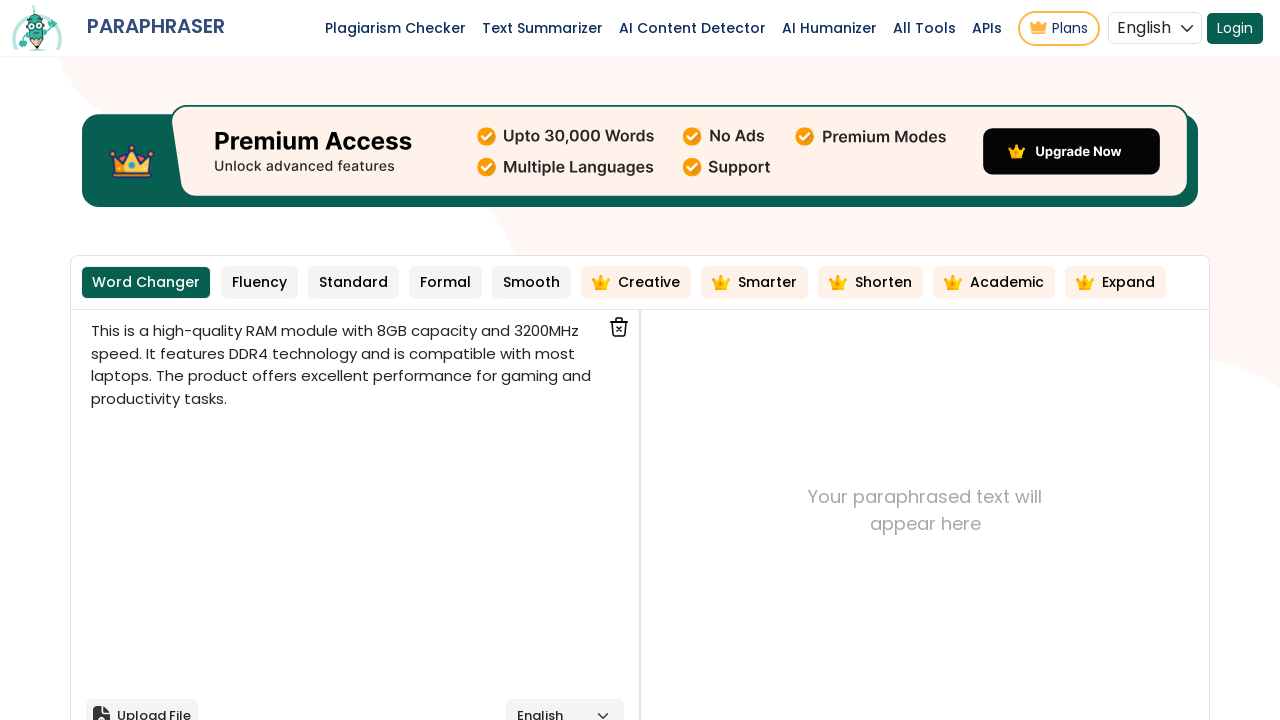

Clicked paraphrase button to generate paraphrased content at (534, 360) on #paraphrase_now
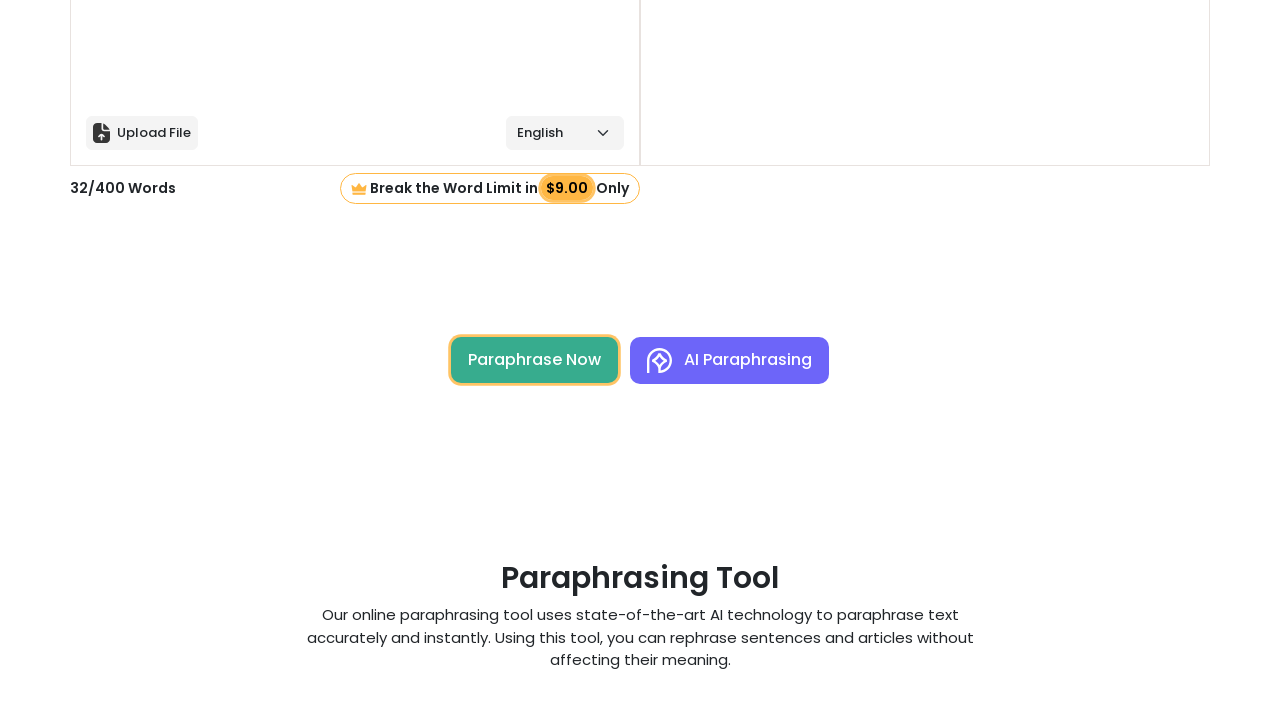

Paraphrased output content has loaded
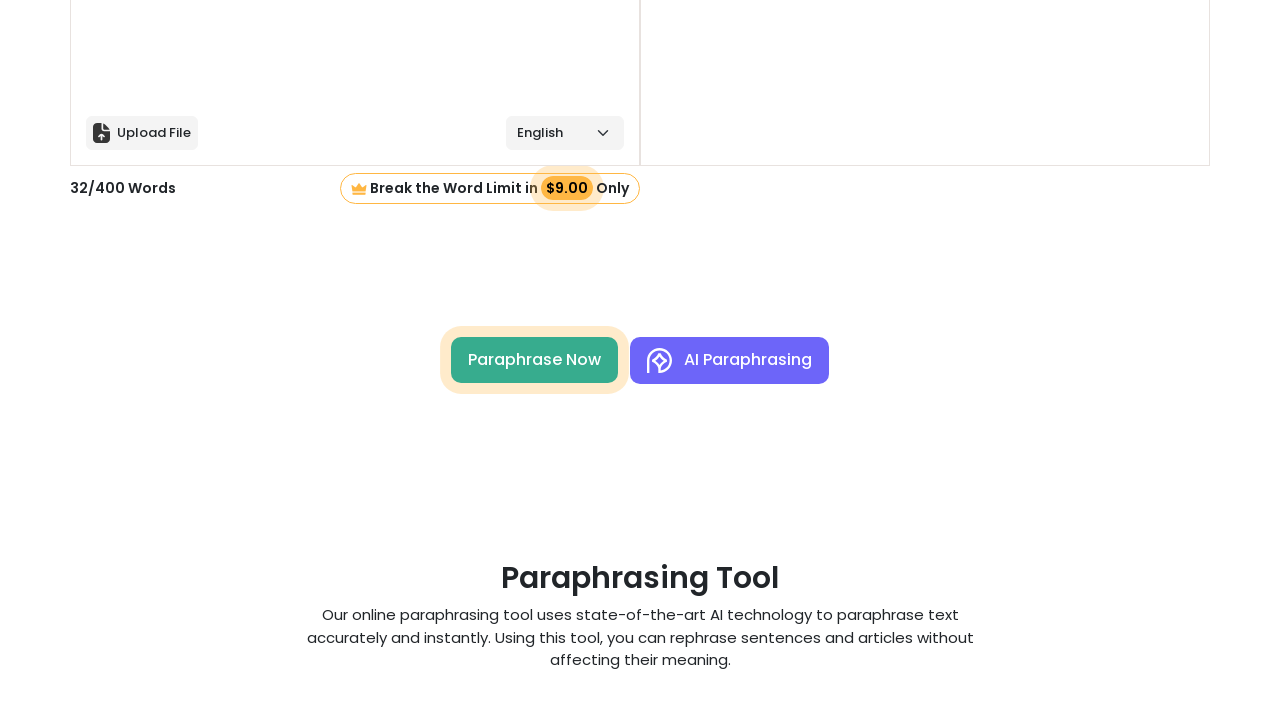

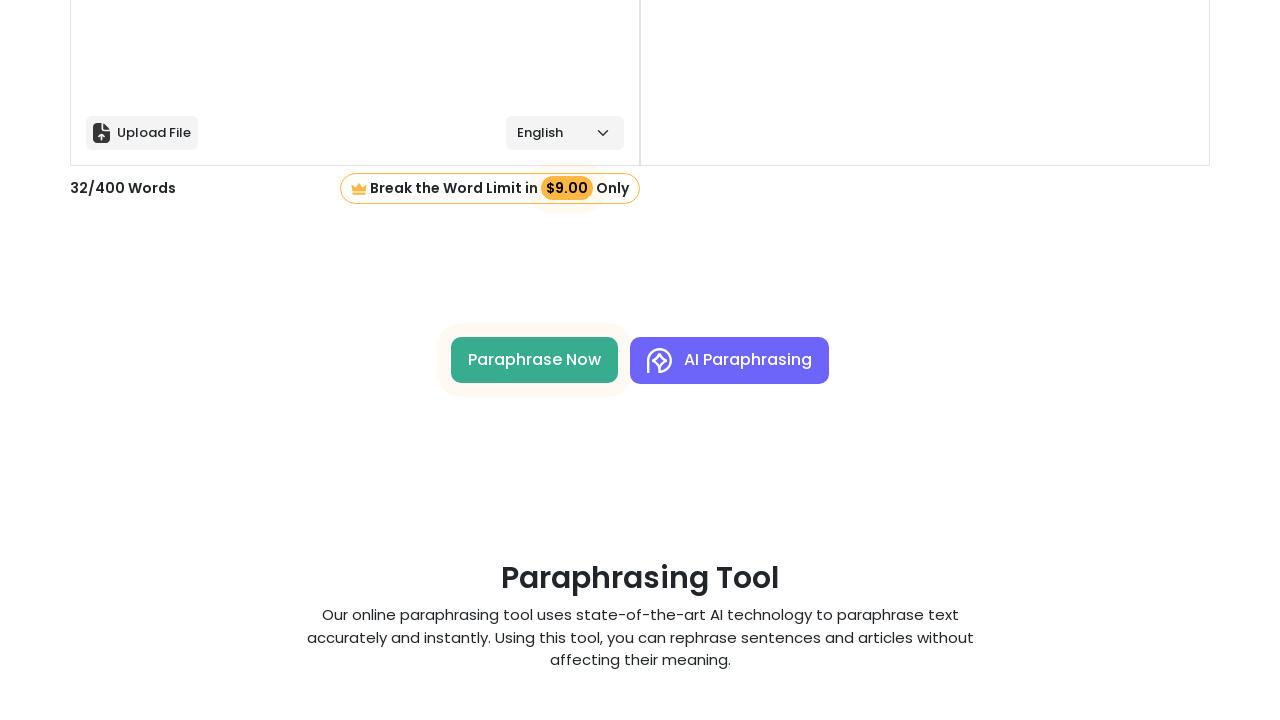